Tests JavaScript information alert by clicking the alert button and accepting it, then verifying the success message

Starting URL: http://the-internet.herokuapp.com/javascript_alerts

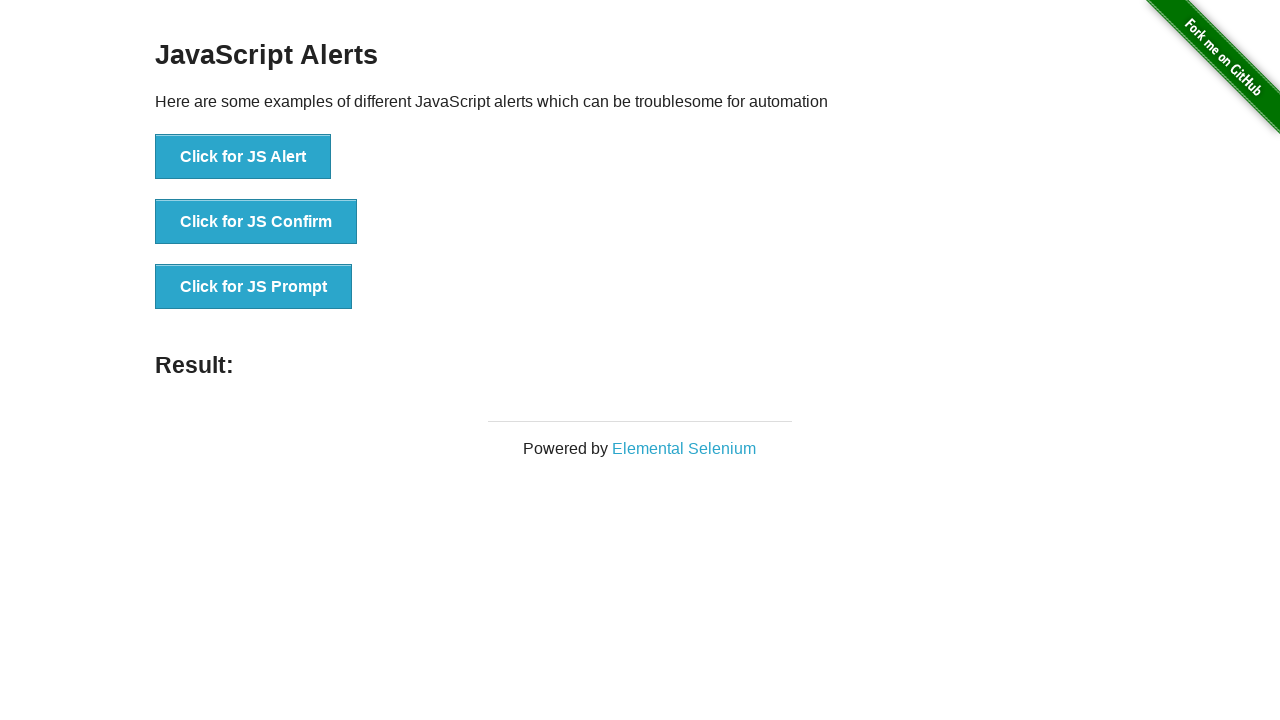

Clicked the JS Alert button at (243, 157) on xpath=//button[contains(text(),'Click for JS Alert')]
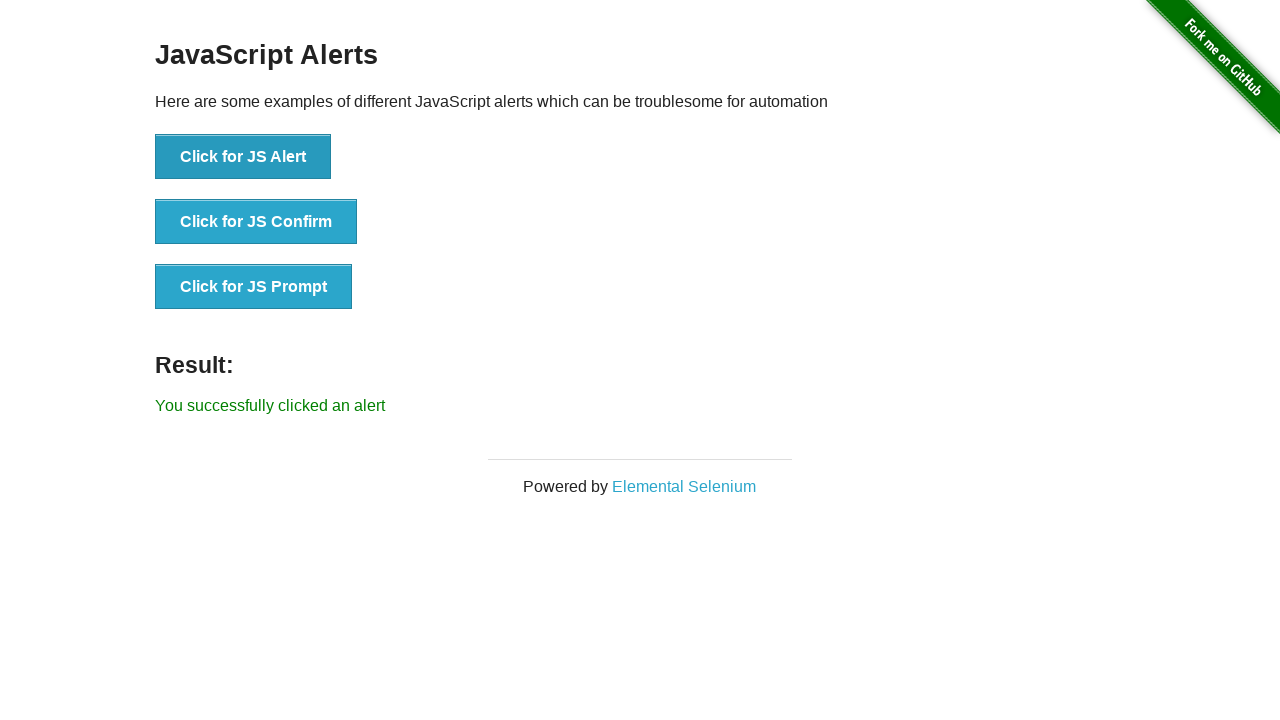

Set up dialog handler to accept alerts
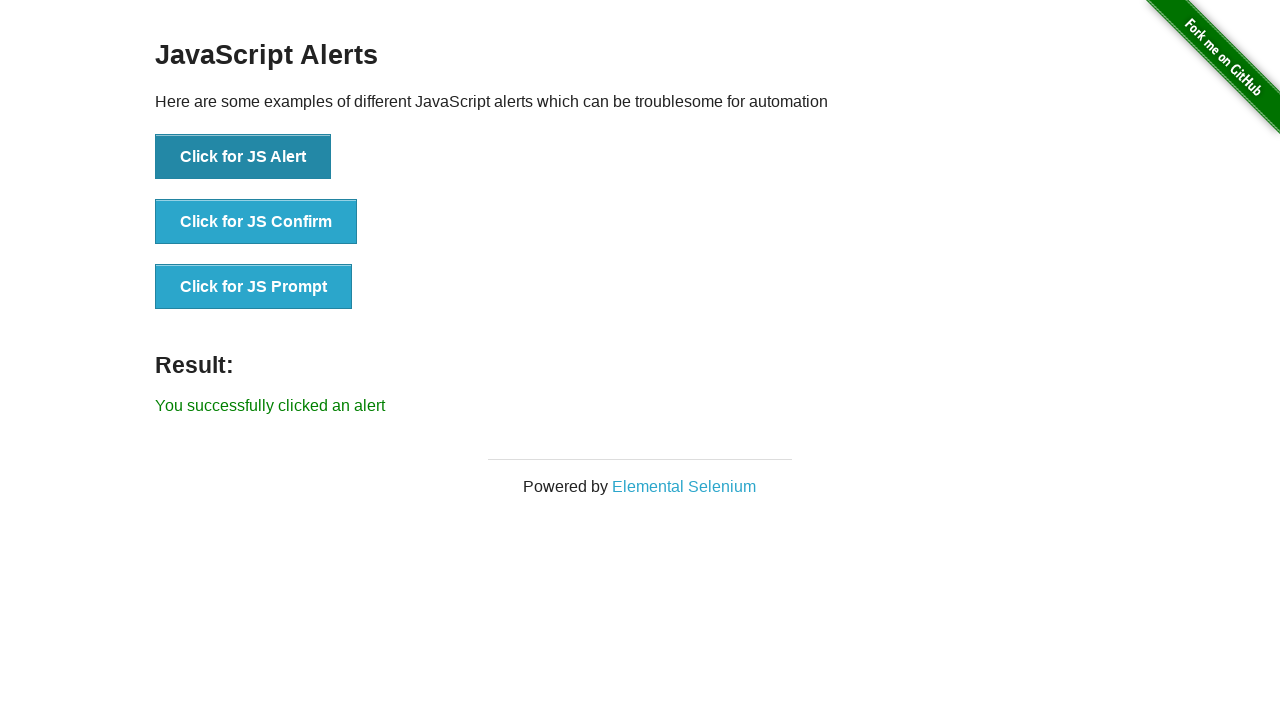

Clicked the JS Alert button to trigger alert at (243, 157) on xpath=//button[contains(text(),'Click for JS Alert')]
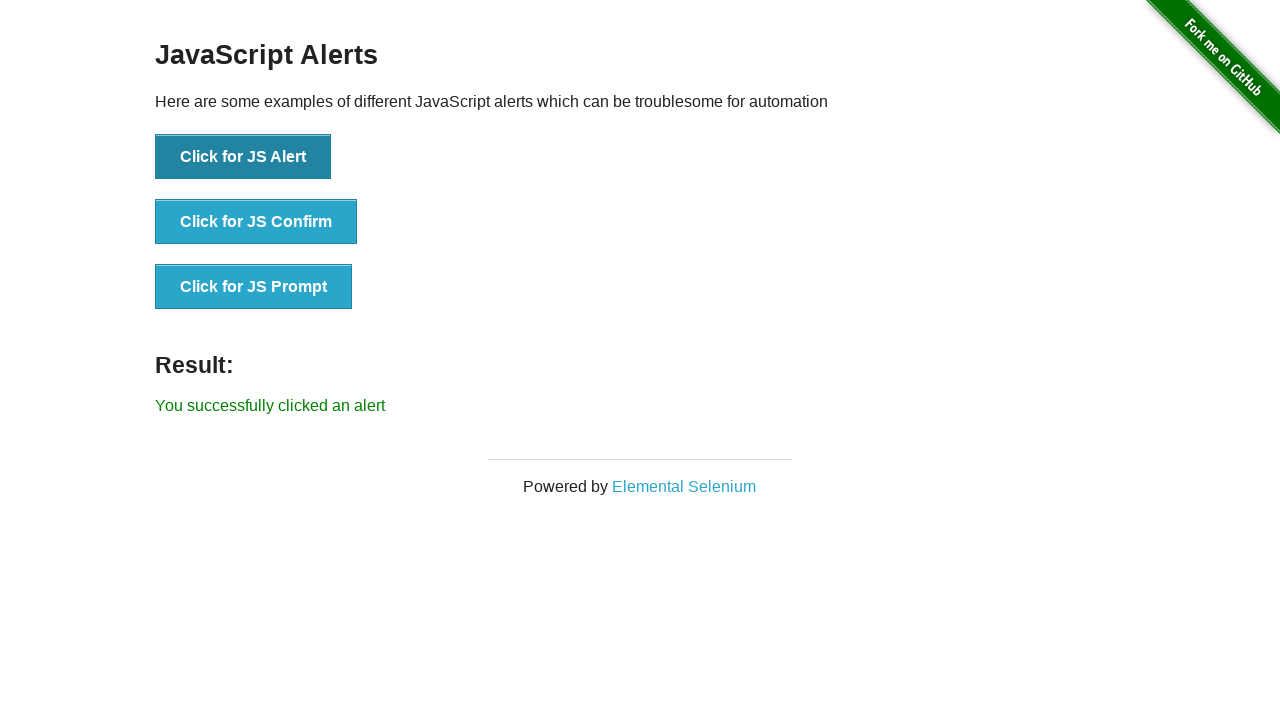

Verified success message 'You successfully clicked an alert' is displayed
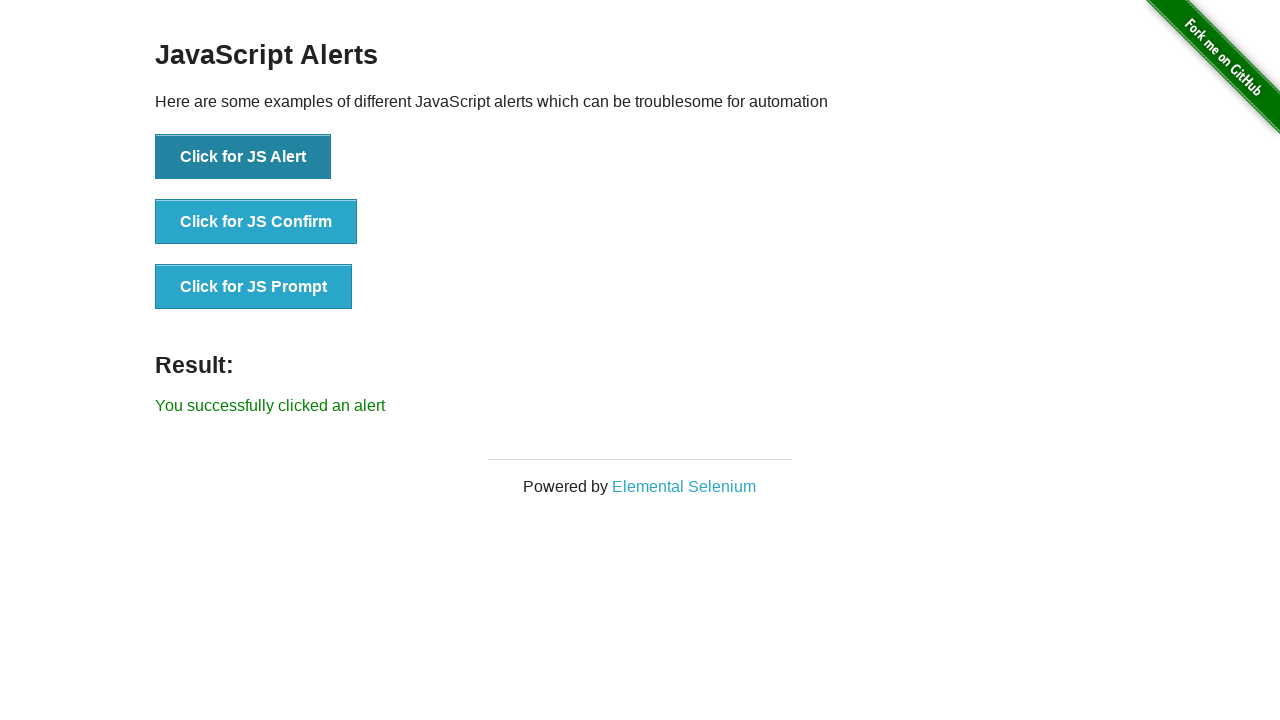

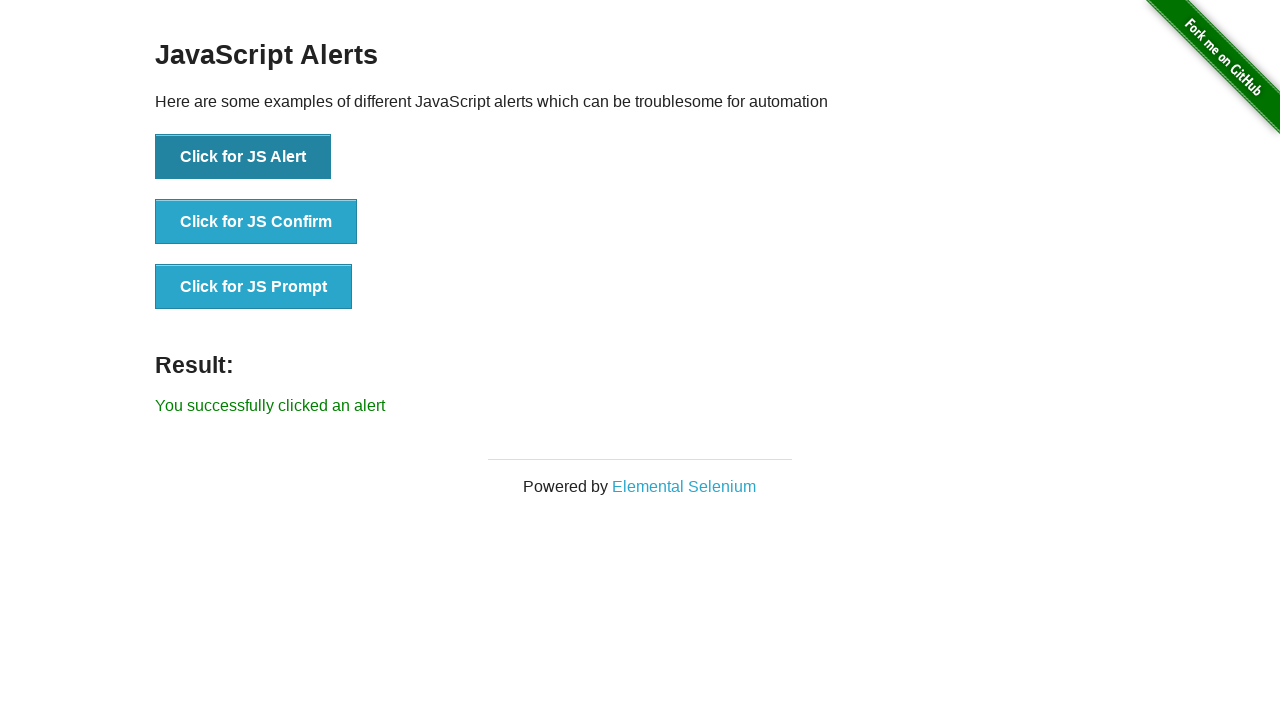